Navigates to the TodoMVC homepage and waits for the page to load successfully.

Starting URL: http://todomvc.com

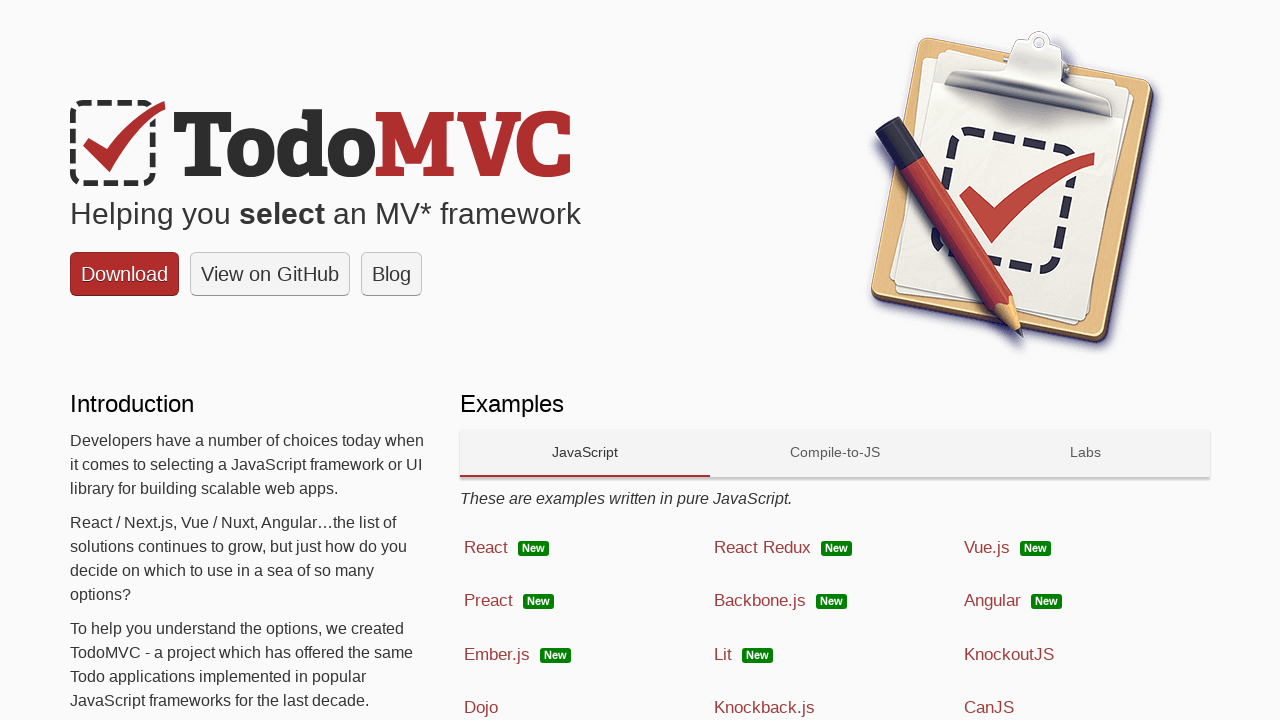

Navigated to TodoMVC homepage at http://todomvc.com
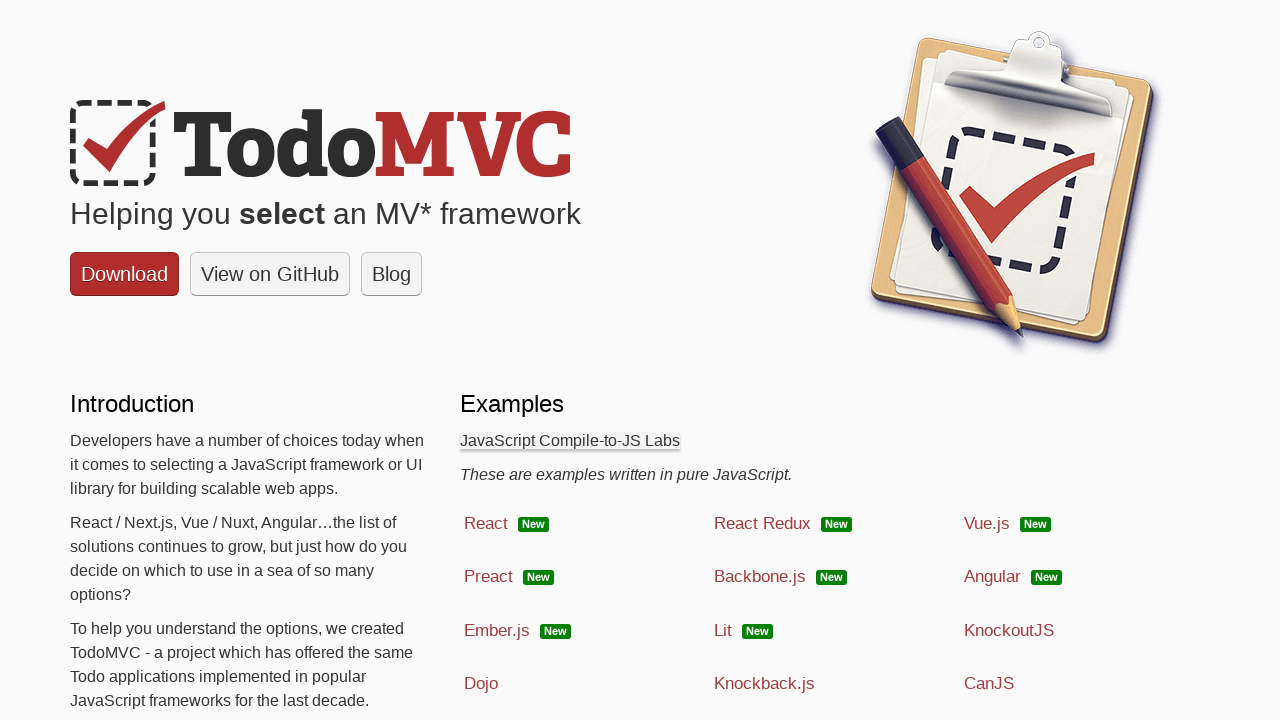

Page DOM content fully loaded
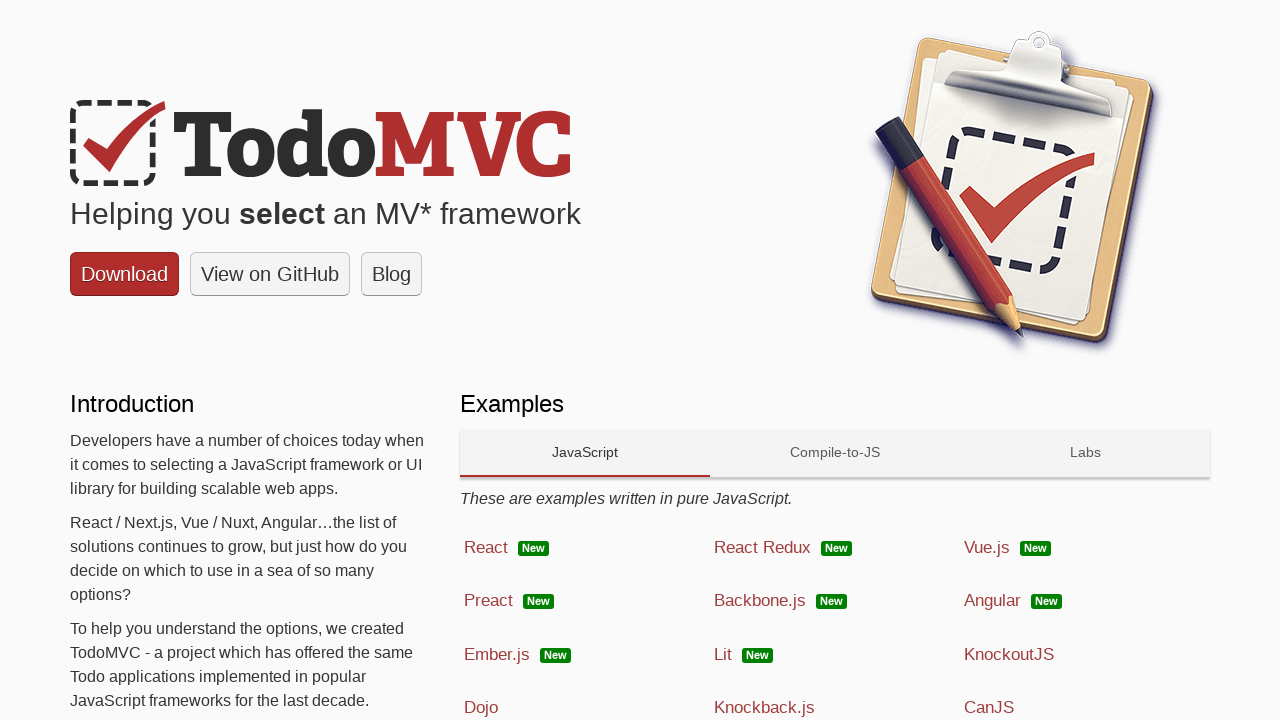

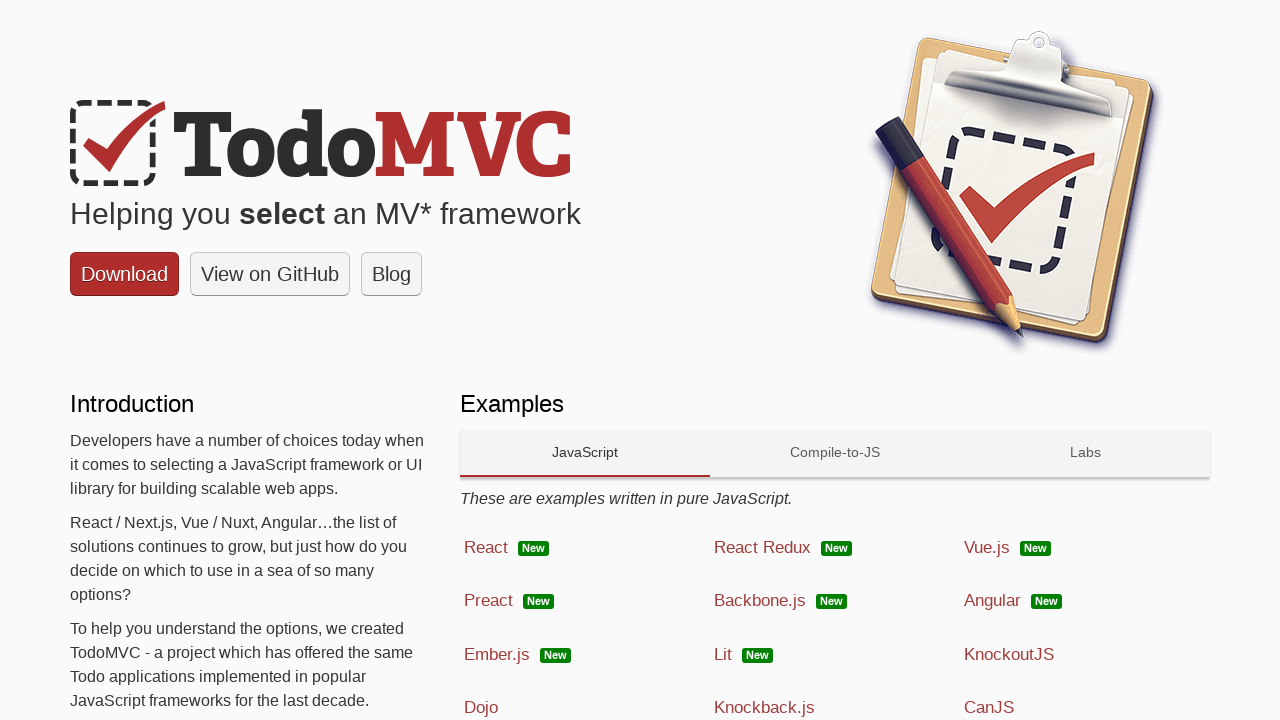